Verifies that the Password element can be located by tag name

Starting URL: https://selectorshub.com/xpath-practice-page/

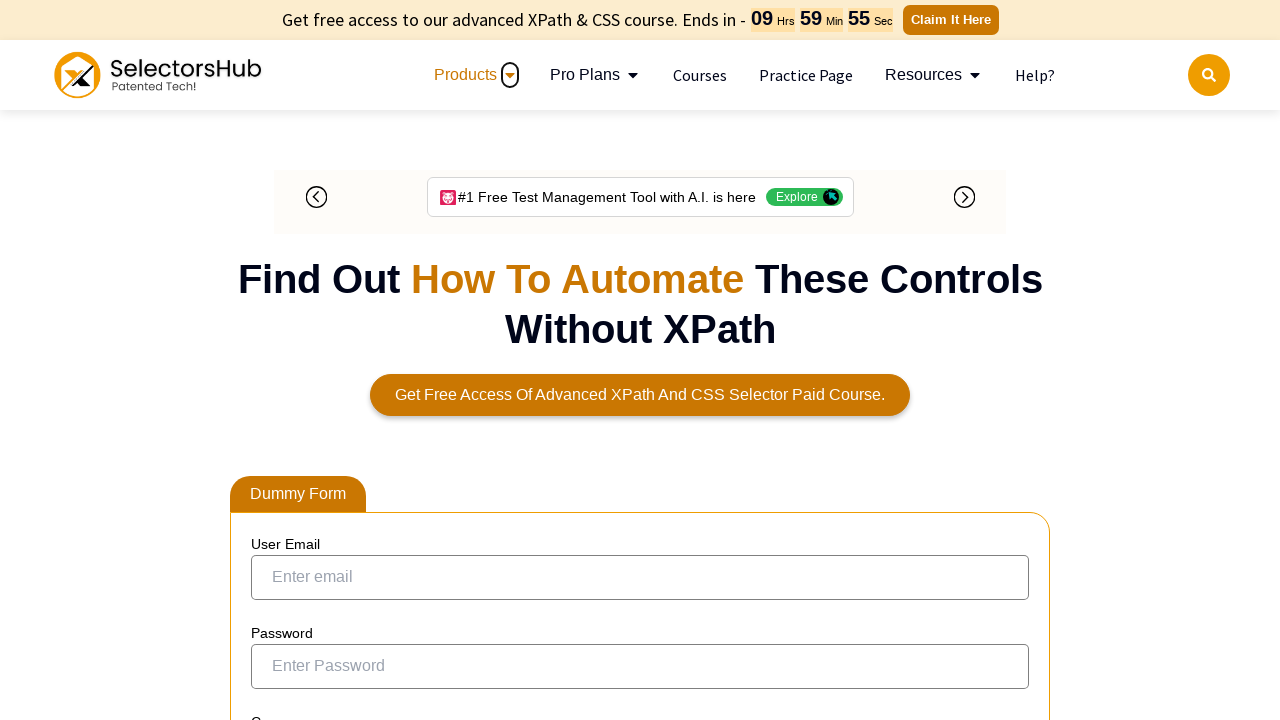

Waited for input element to be present in the DOM
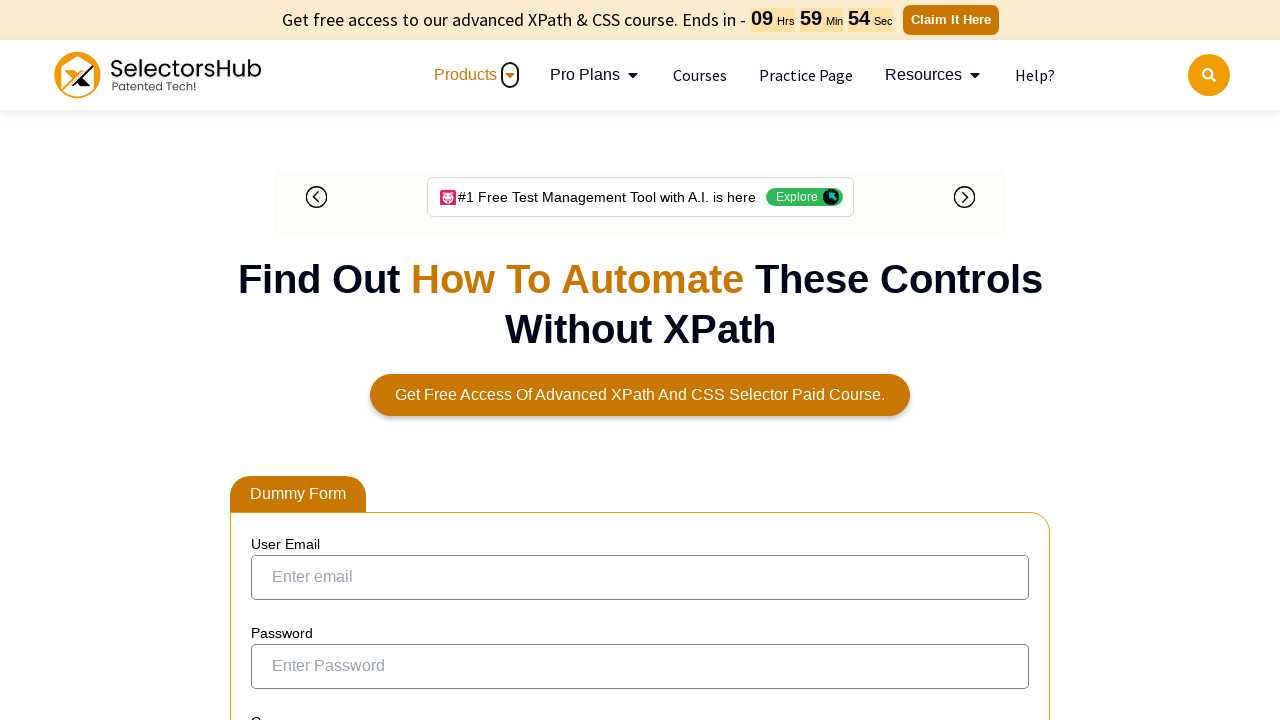

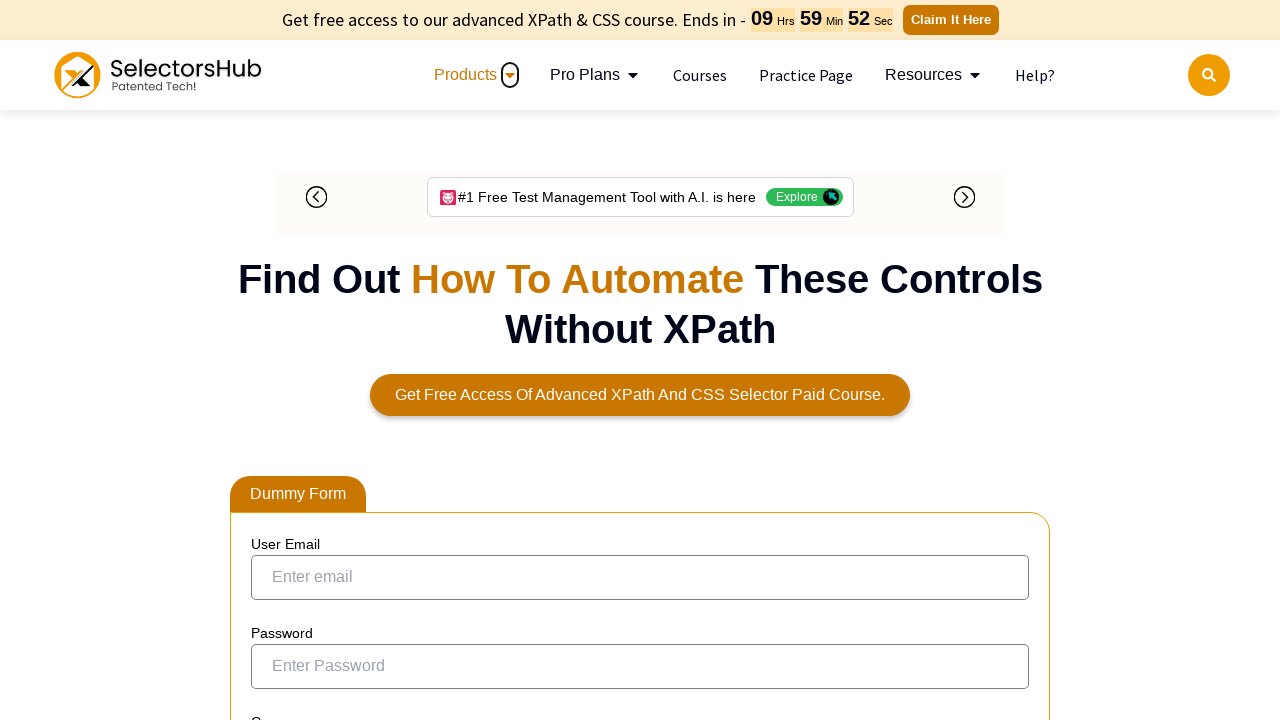